Tests clicking a button with a dynamic ID on a UI testing playground. The test clicks the button three times, refreshing the page between each click to verify the button can be reliably located despite having a dynamic ID.

Starting URL: http://uitestingplayground.com/dynamicid

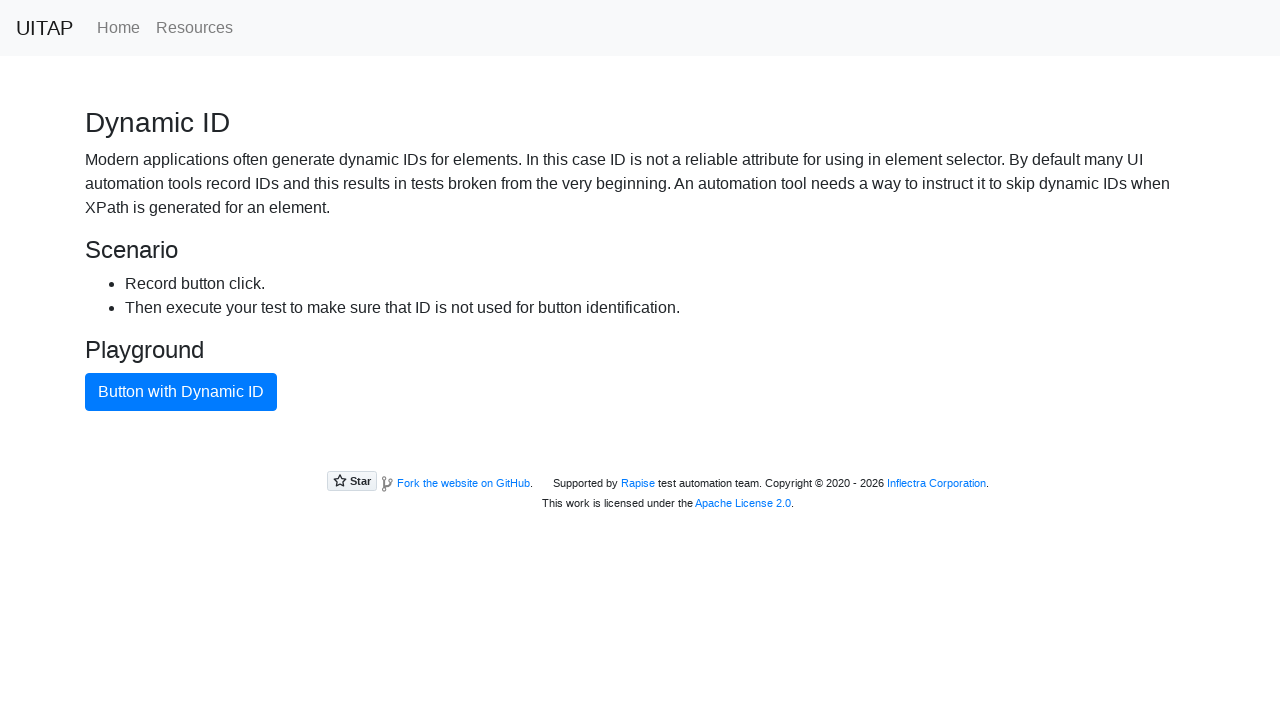

Clicked button with dynamic ID (attempt 1) at (181, 392) on xpath=//button[text()="Button with Dynamic ID"]
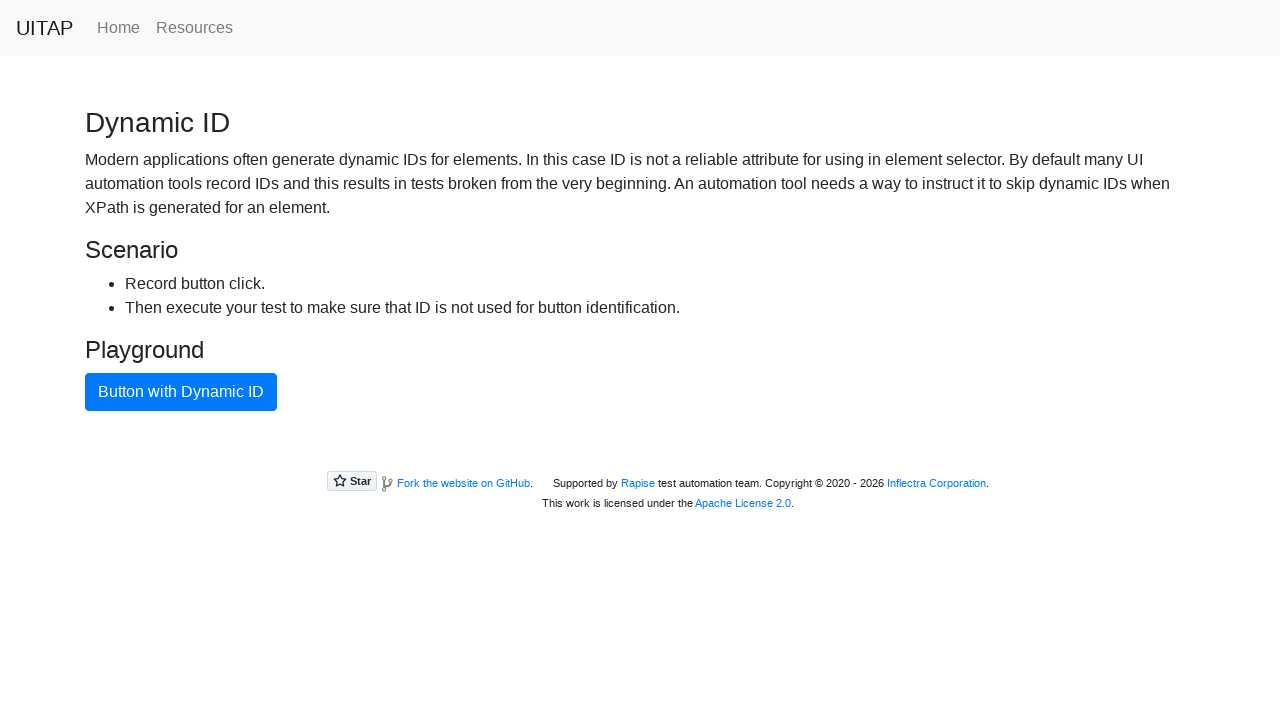

Refreshed page between button clicks
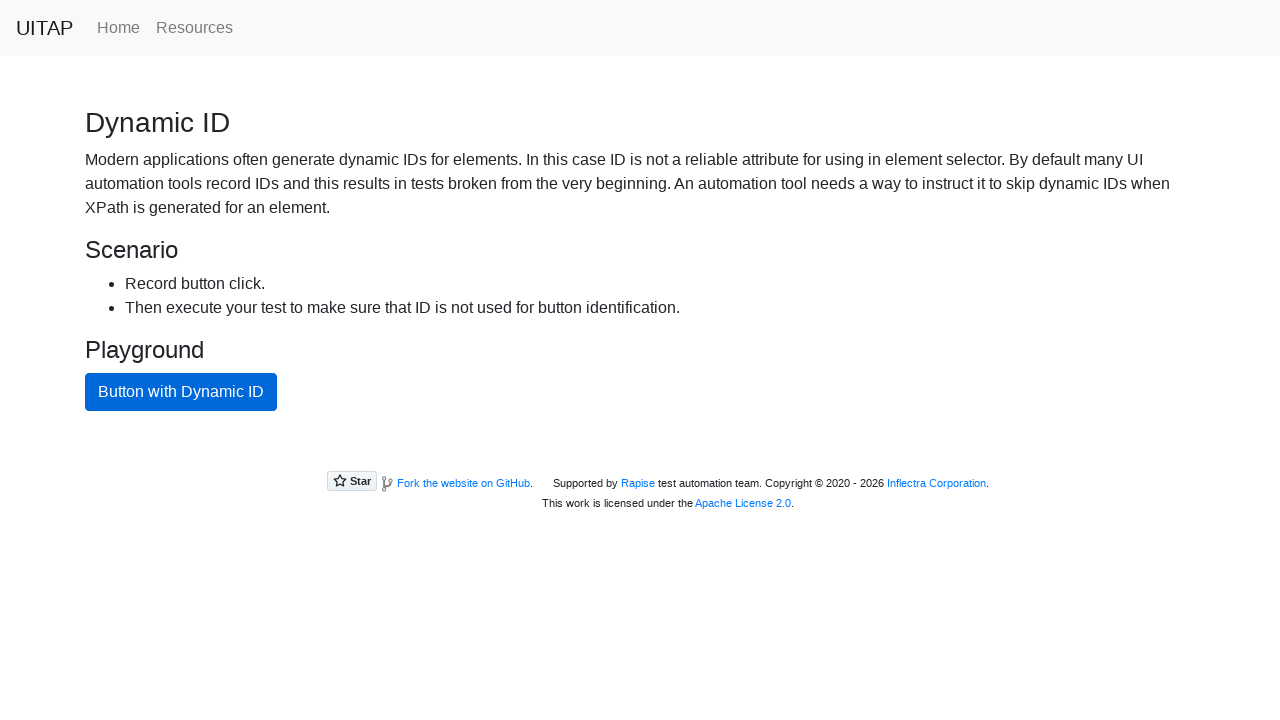

Button with dynamic ID became available after page refresh
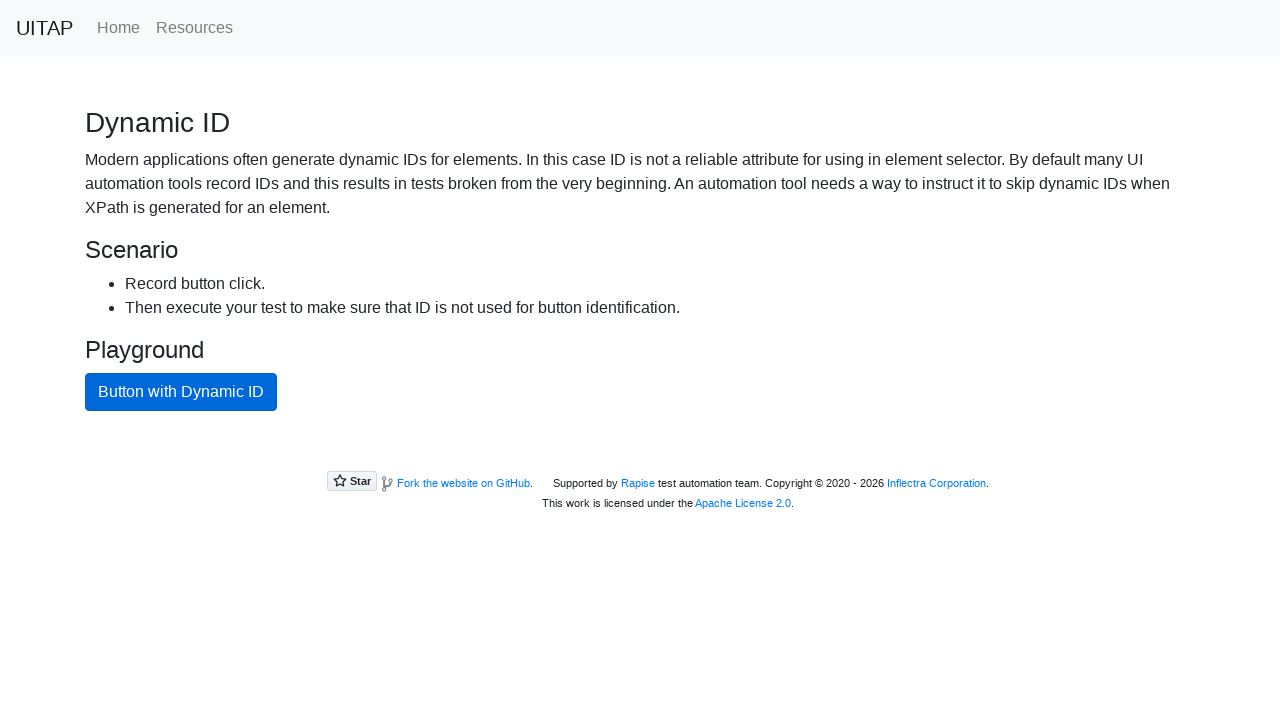

Clicked button with dynamic ID (attempt 2) at (181, 392) on xpath=//button[text()="Button with Dynamic ID"]
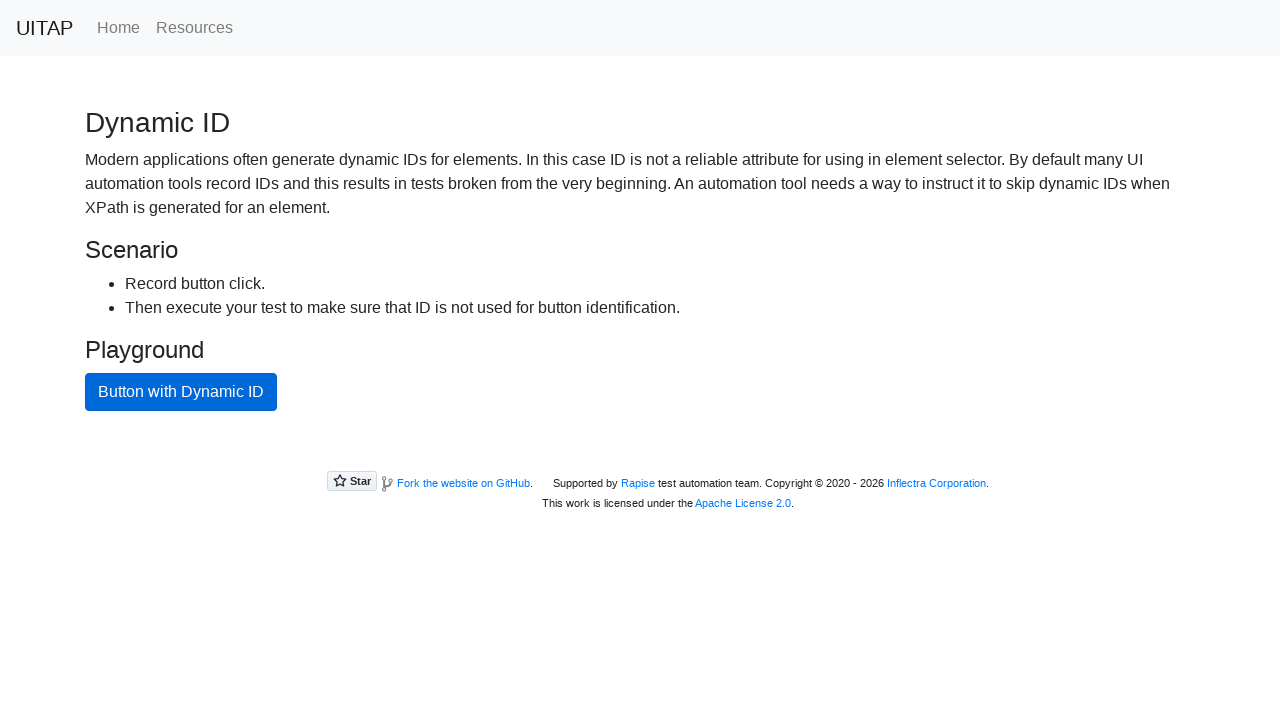

Refreshed page between button clicks
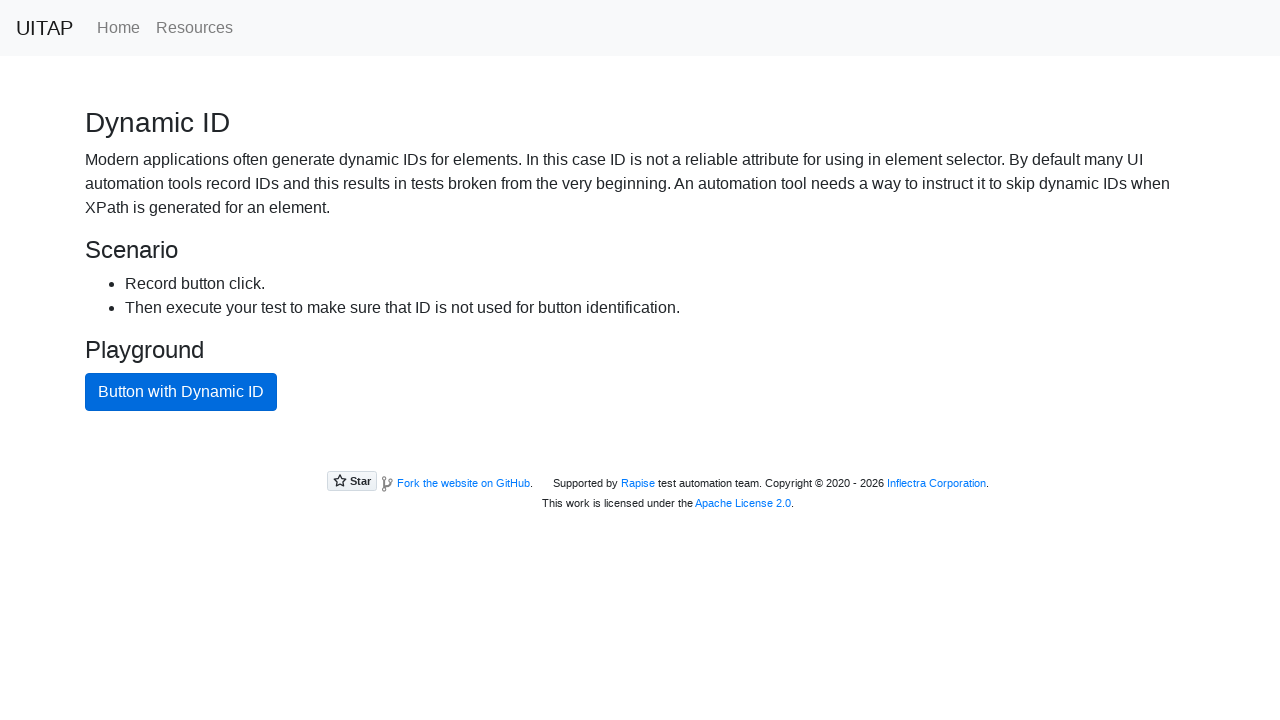

Button with dynamic ID became available after page refresh
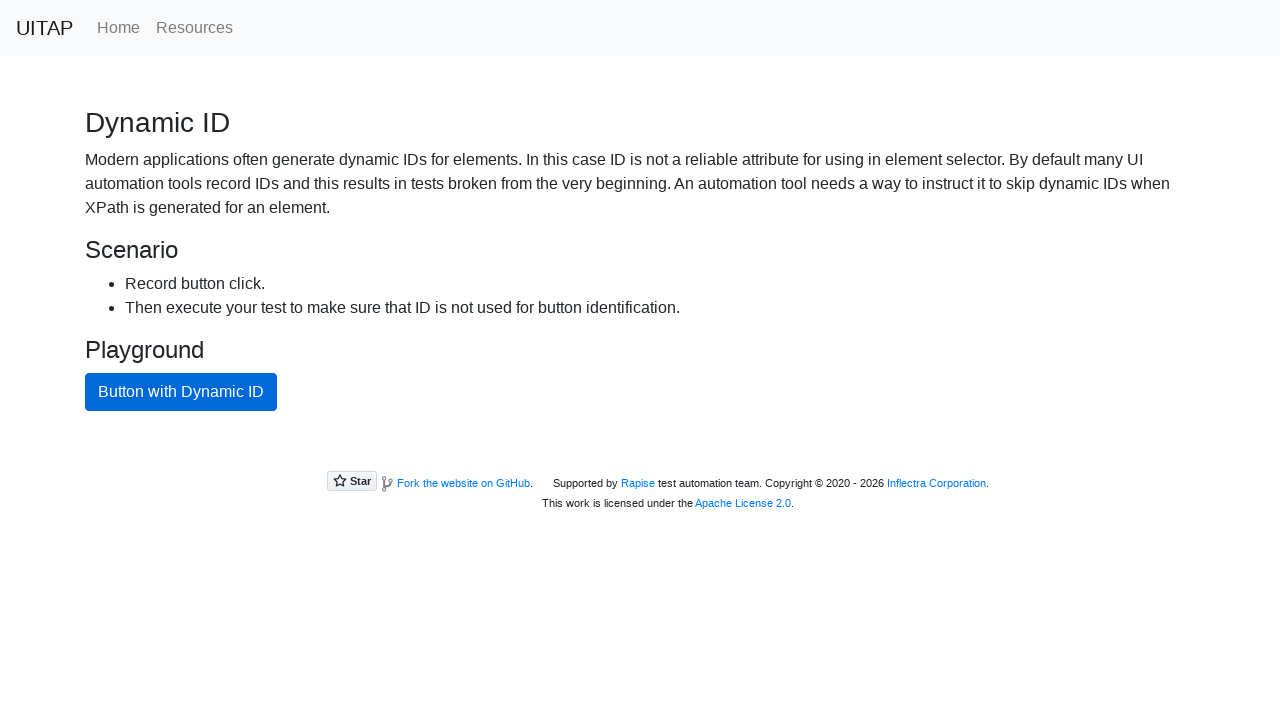

Clicked button with dynamic ID (attempt 3) at (181, 392) on xpath=//button[text()="Button with Dynamic ID"]
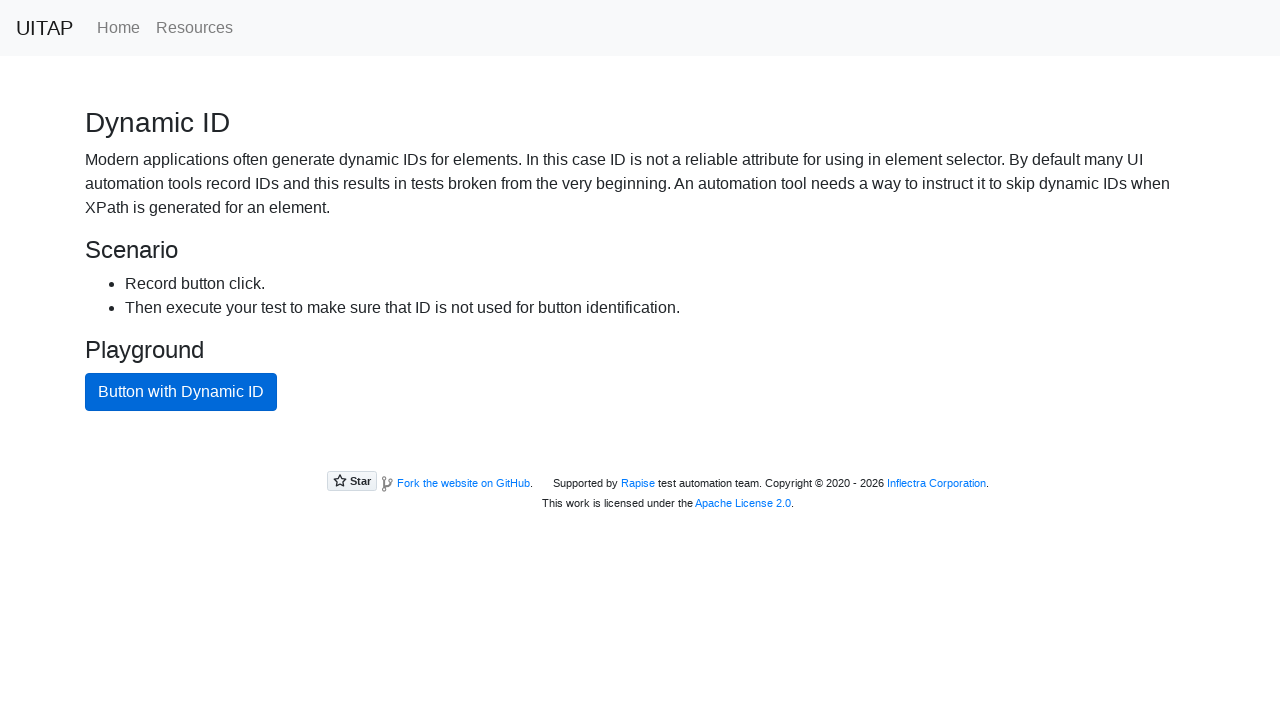

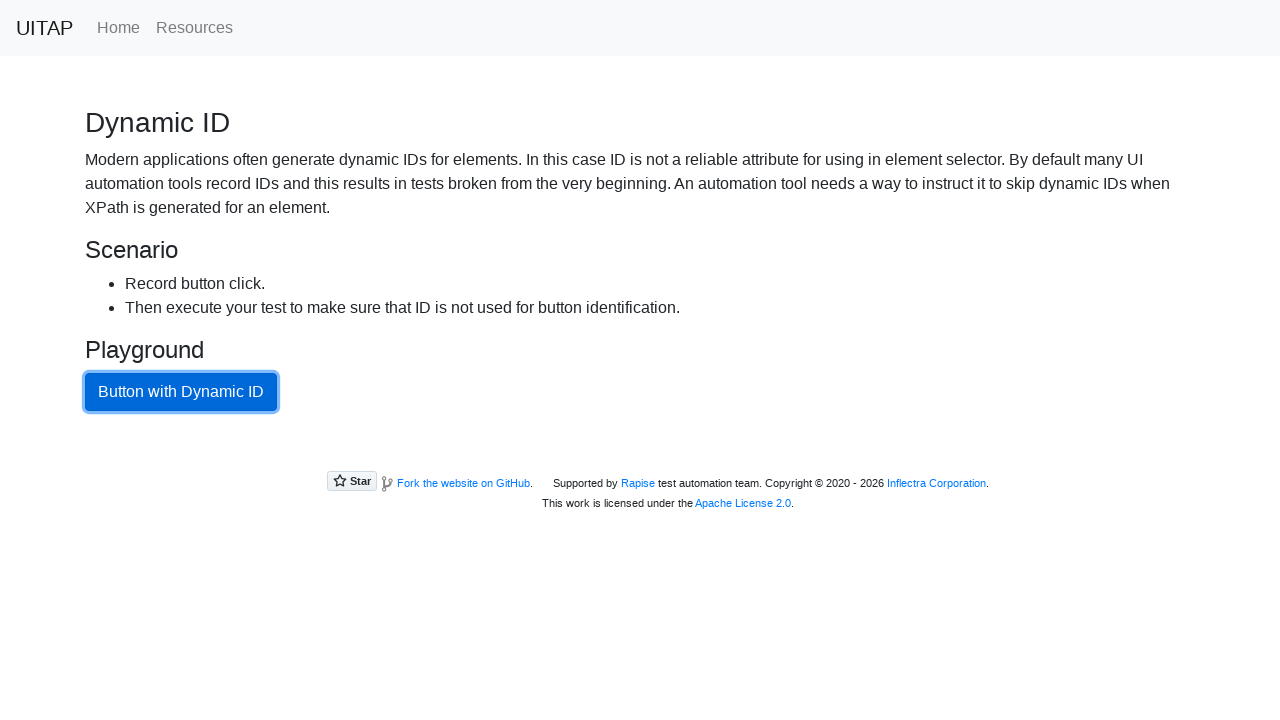